Navigates to SauceDemo website and fills in username and password fields on the login form

Starting URL: https://www.saucedemo.com/

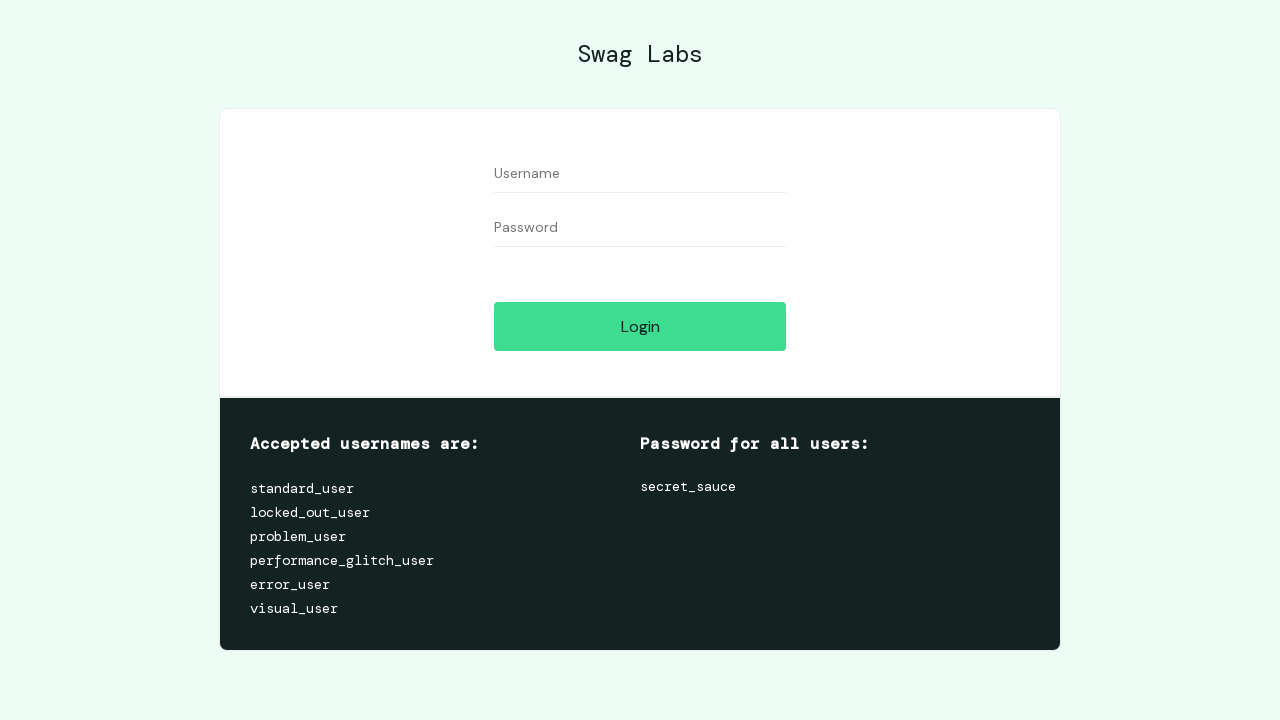

Filled username field with 'swag@gmail.com' on #user-name
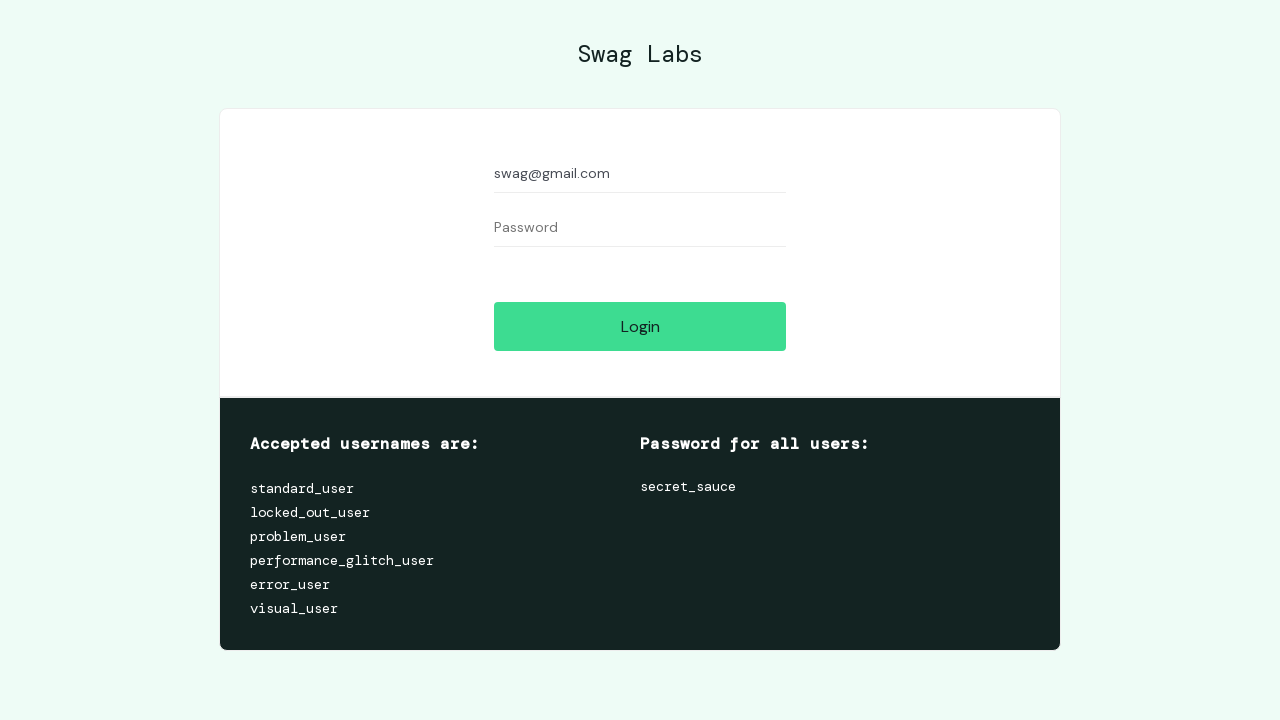

Filled password field with 'swag123' on input[name='password']
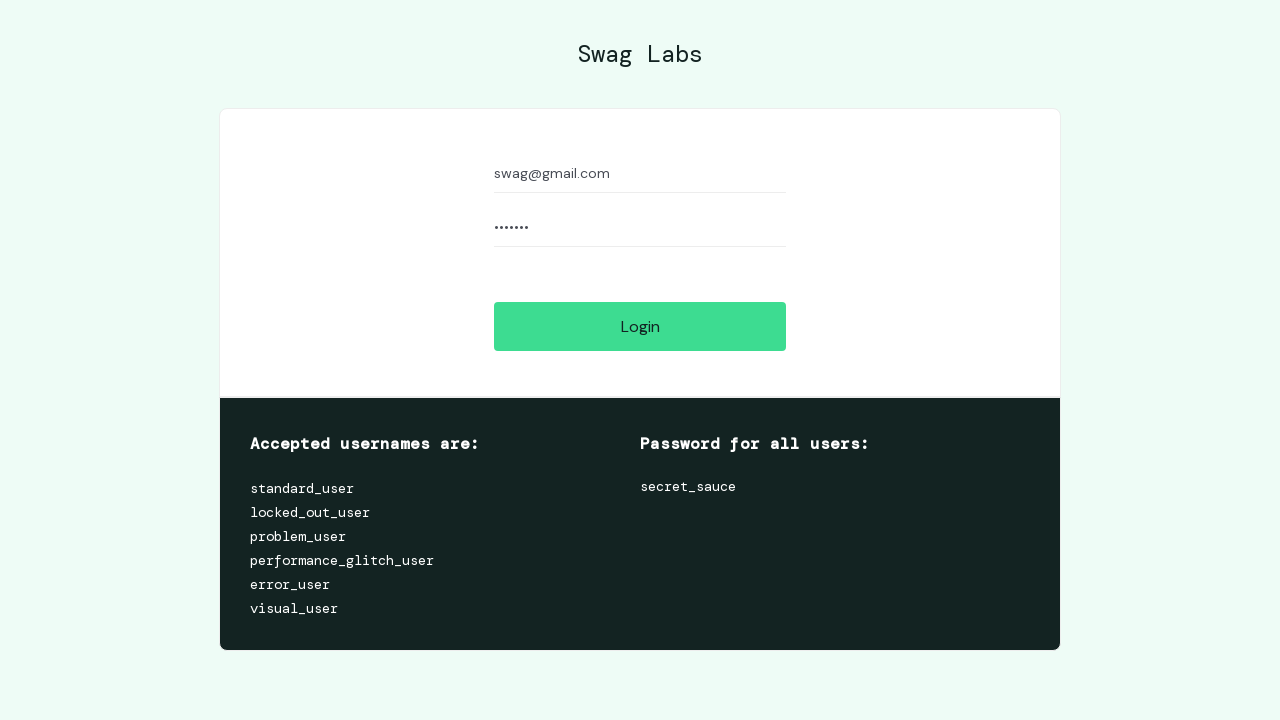

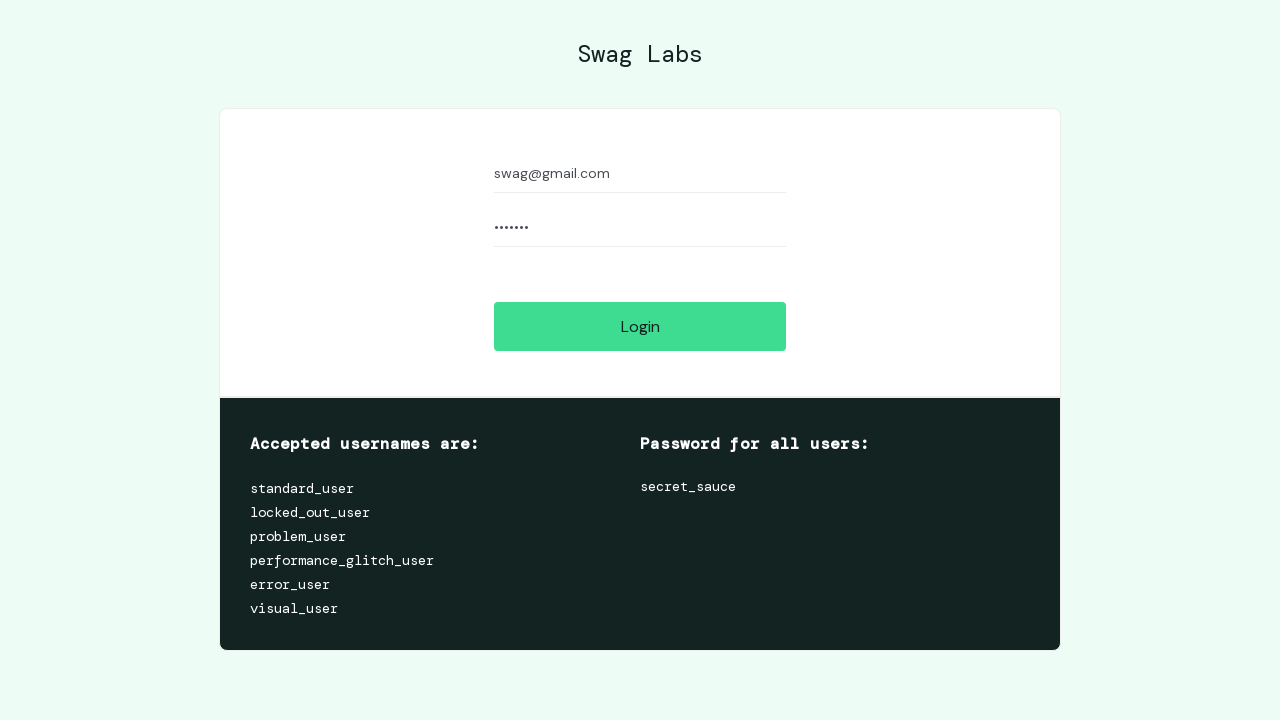